Tests dropdown select functionality by selecting options using visible text, index, and value attributes from a single-select dropdown element.

Starting URL: https://v1.training-support.net/selenium/selects

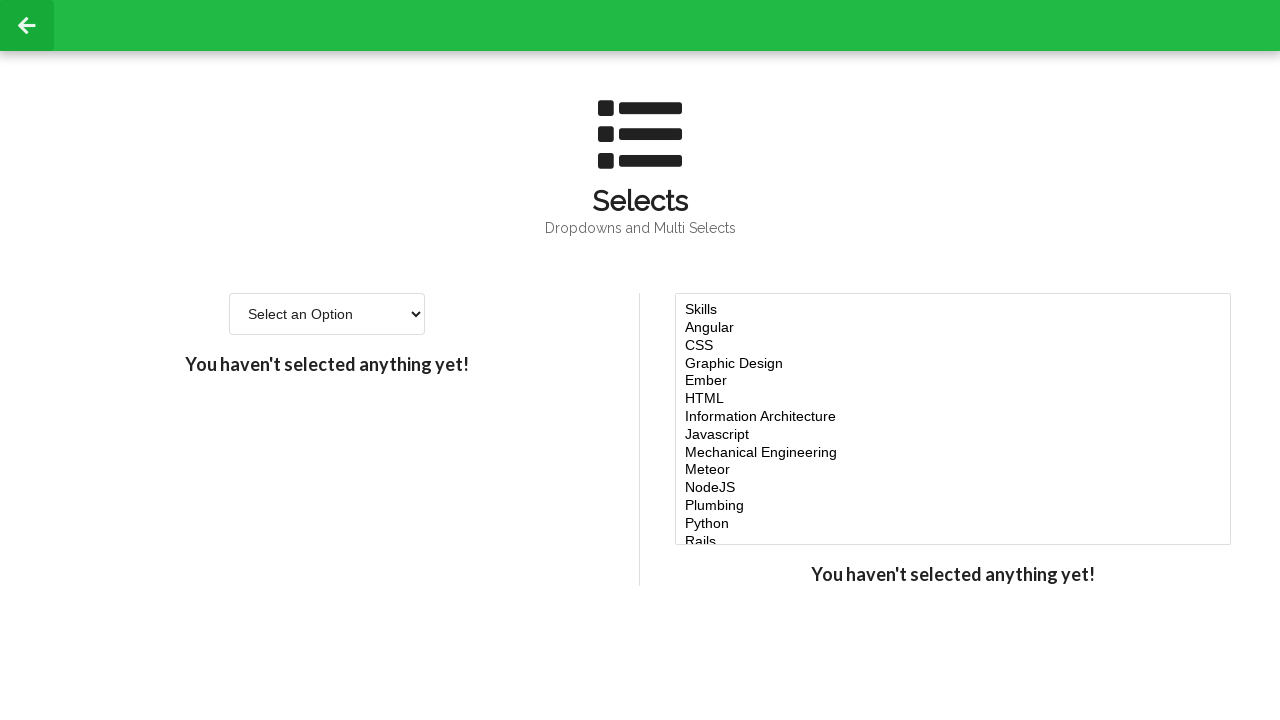

Selected 'Option 2' from dropdown using visible text on #single-select
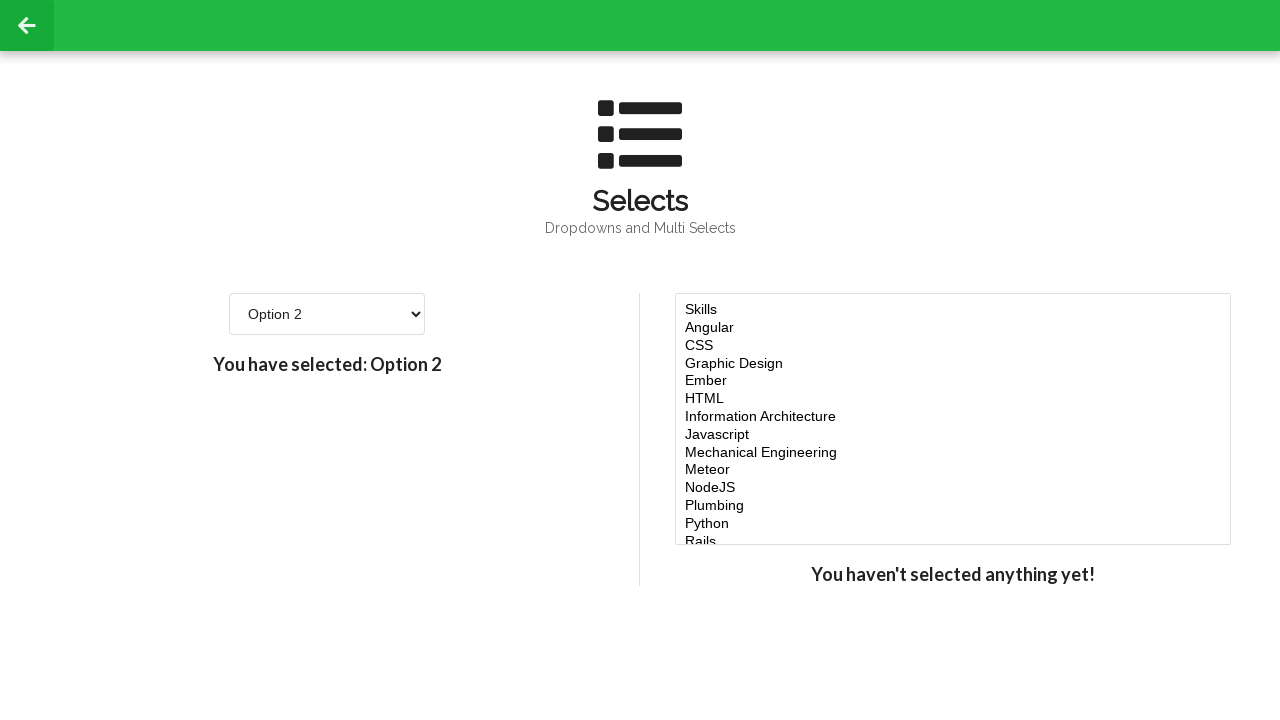

Selected option at index 3 (4th option) from dropdown on #single-select
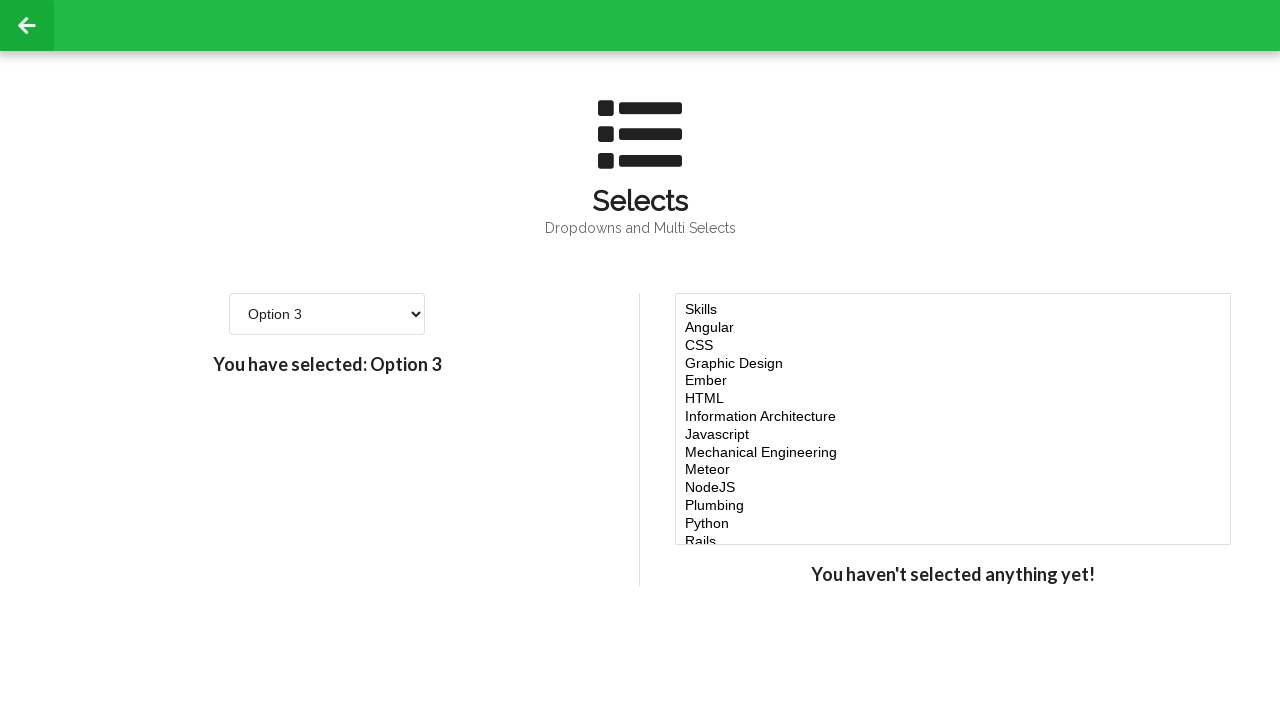

Selected option with value '4' from dropdown on #single-select
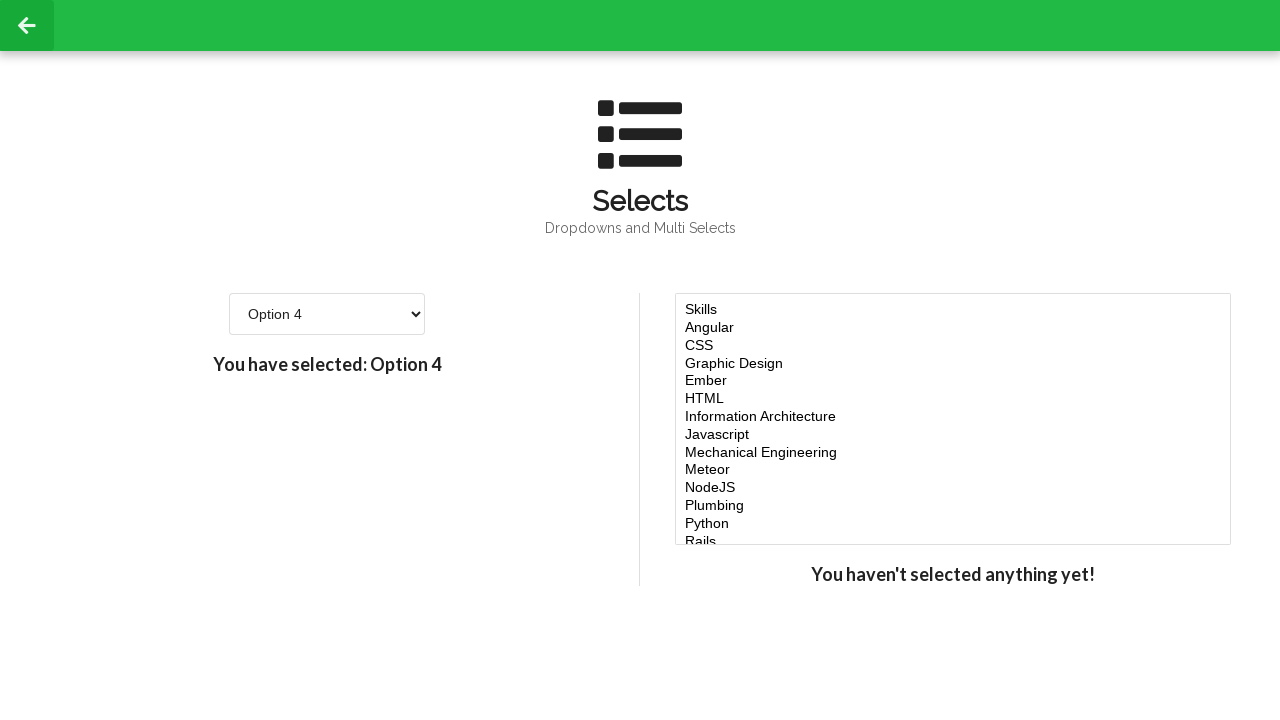

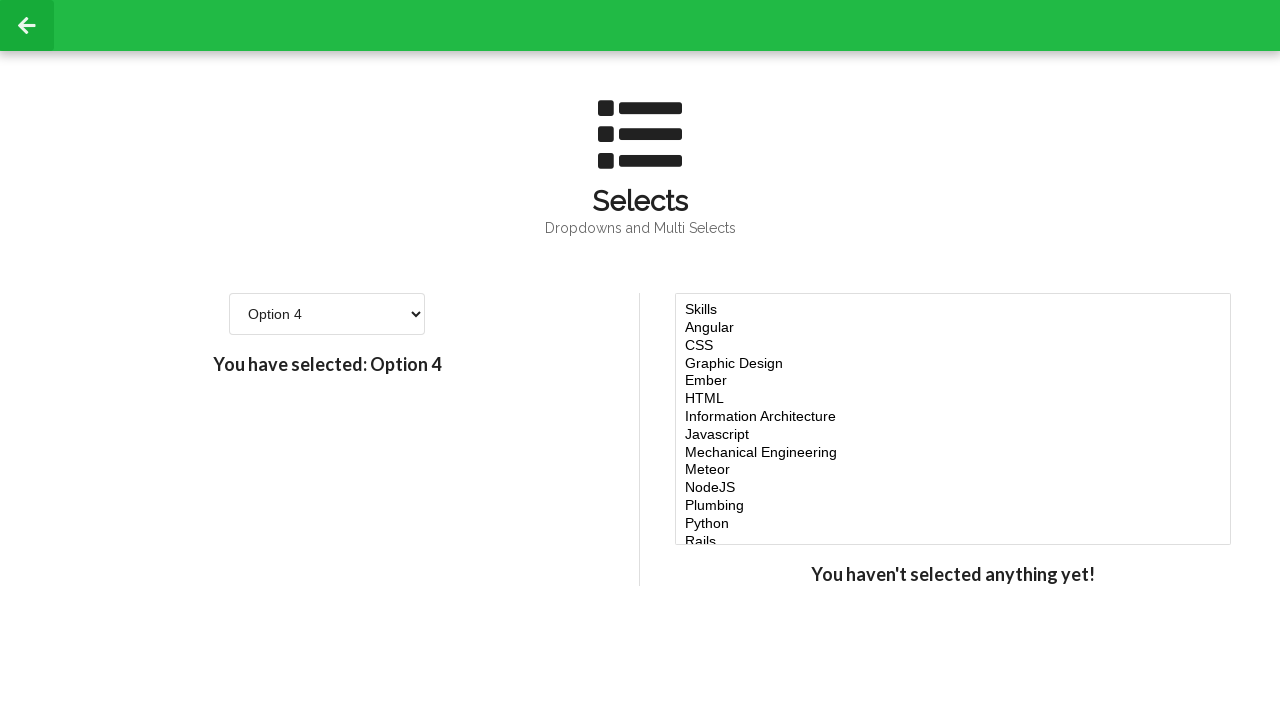